Tests navigation on the Hanwha TotalEnergies website by scrolling through content and clicking on interactive 360° content links

Starting URL: https://m.htpchem.com/

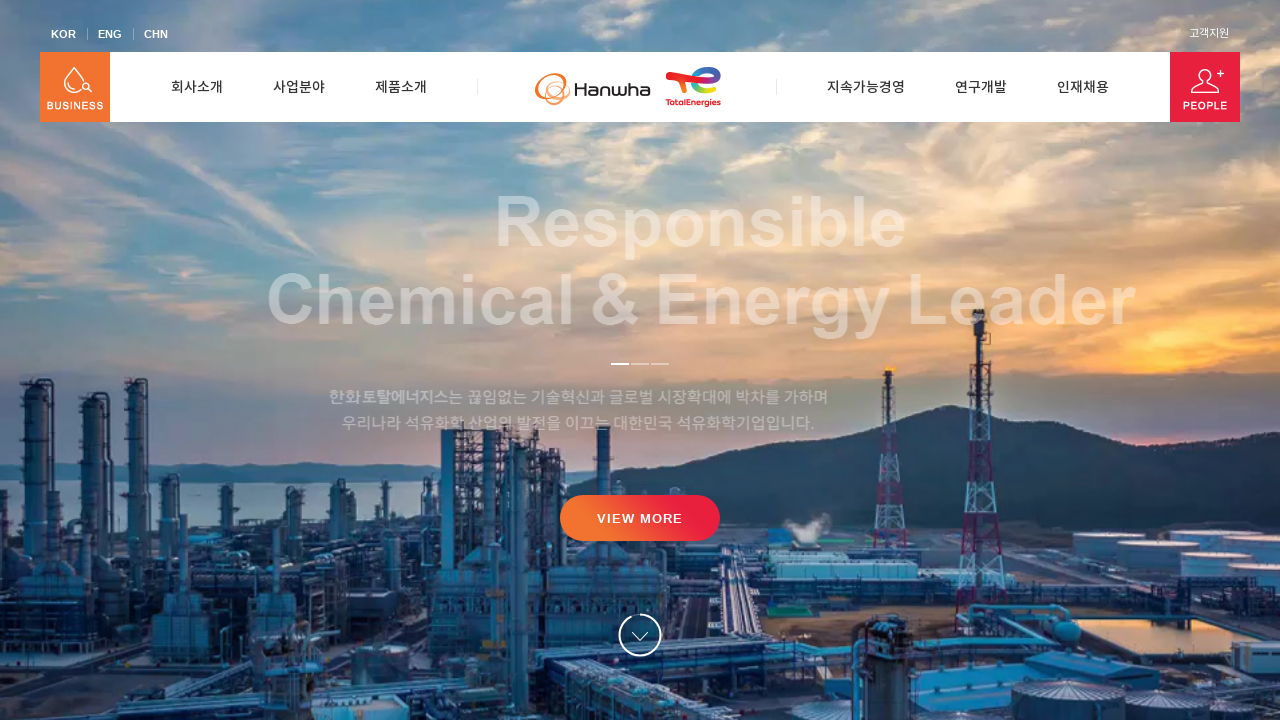

Navigated to Hanwha TotalEnergies main website
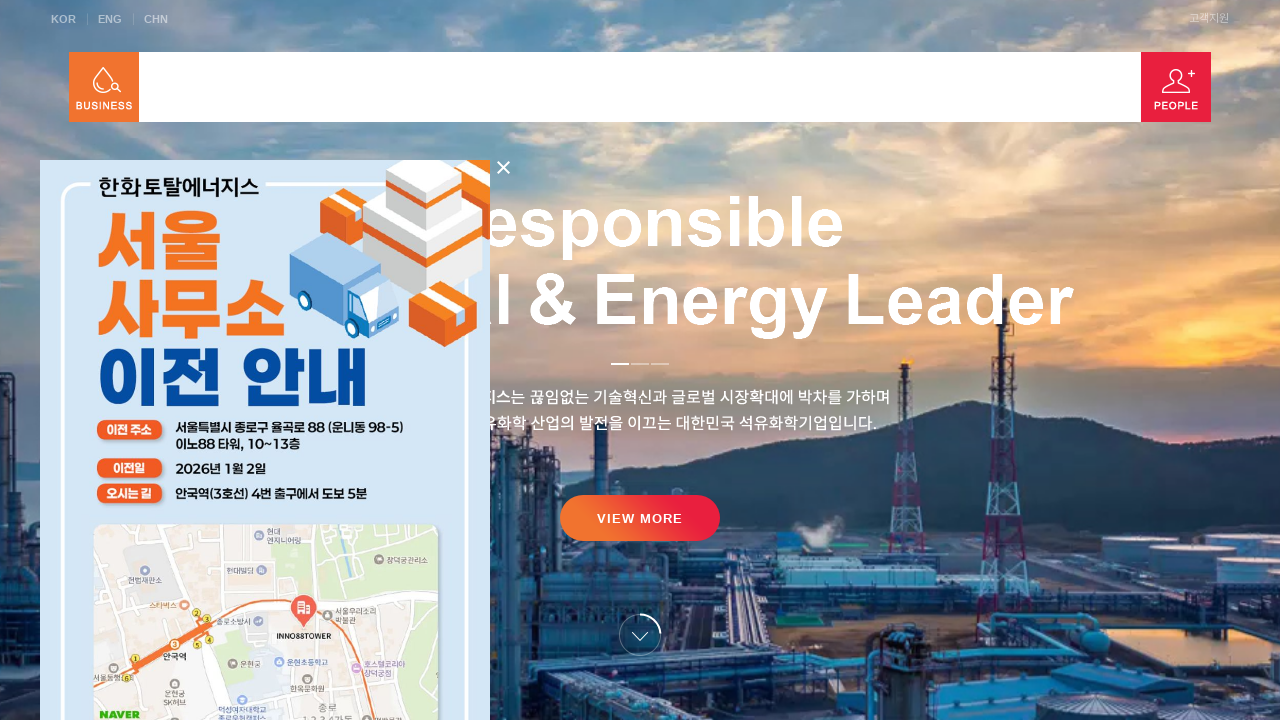

Scrolled down using keyboard arrow key
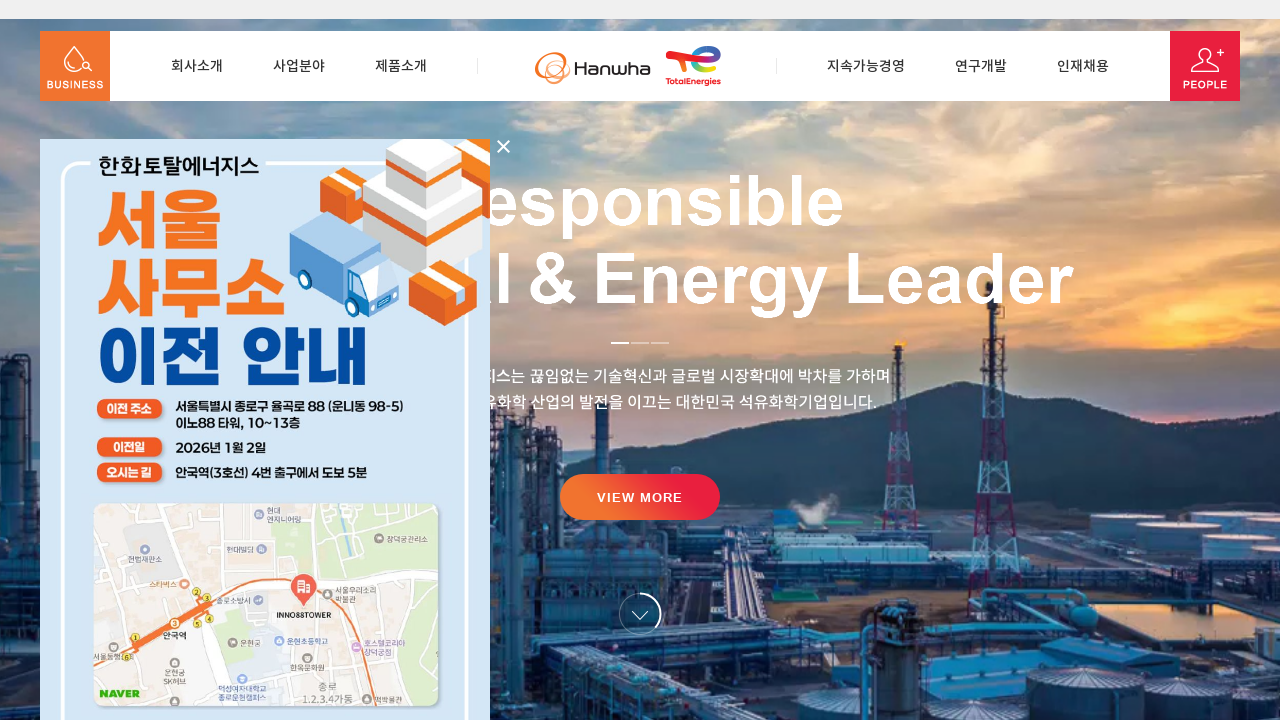

Scrolled down using mouse wheel
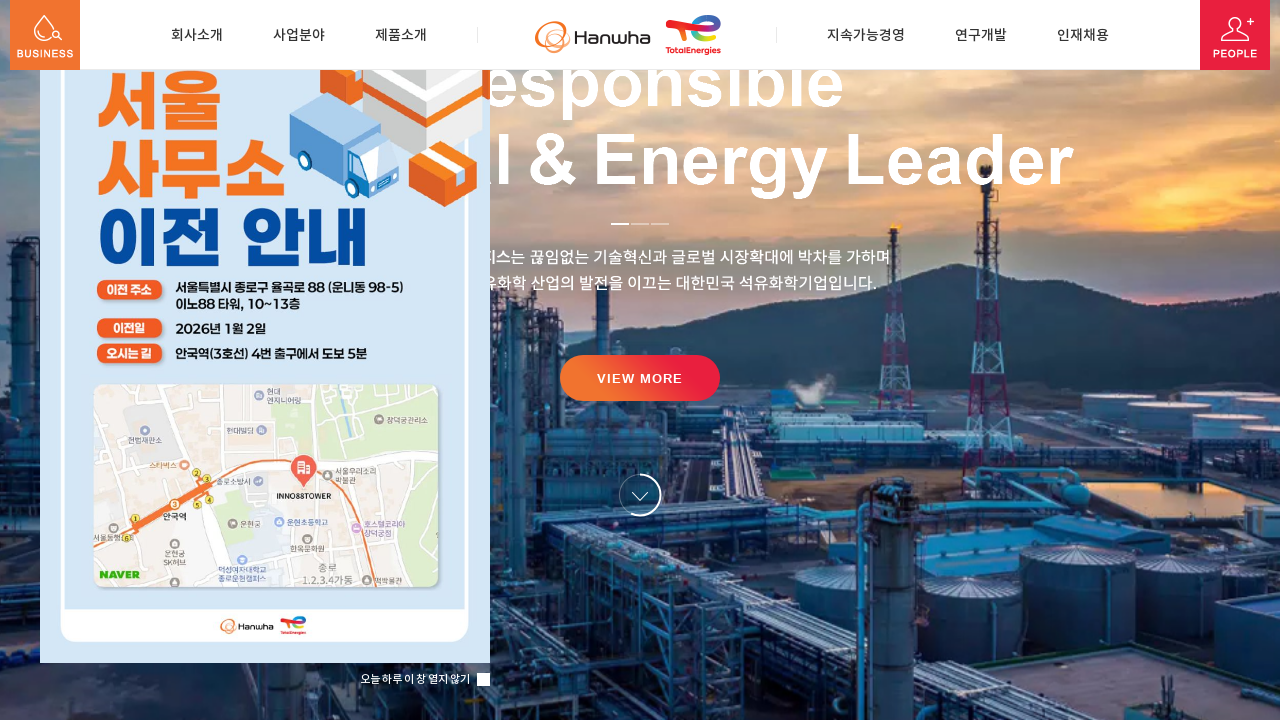

Scrolled down using mouse wheel
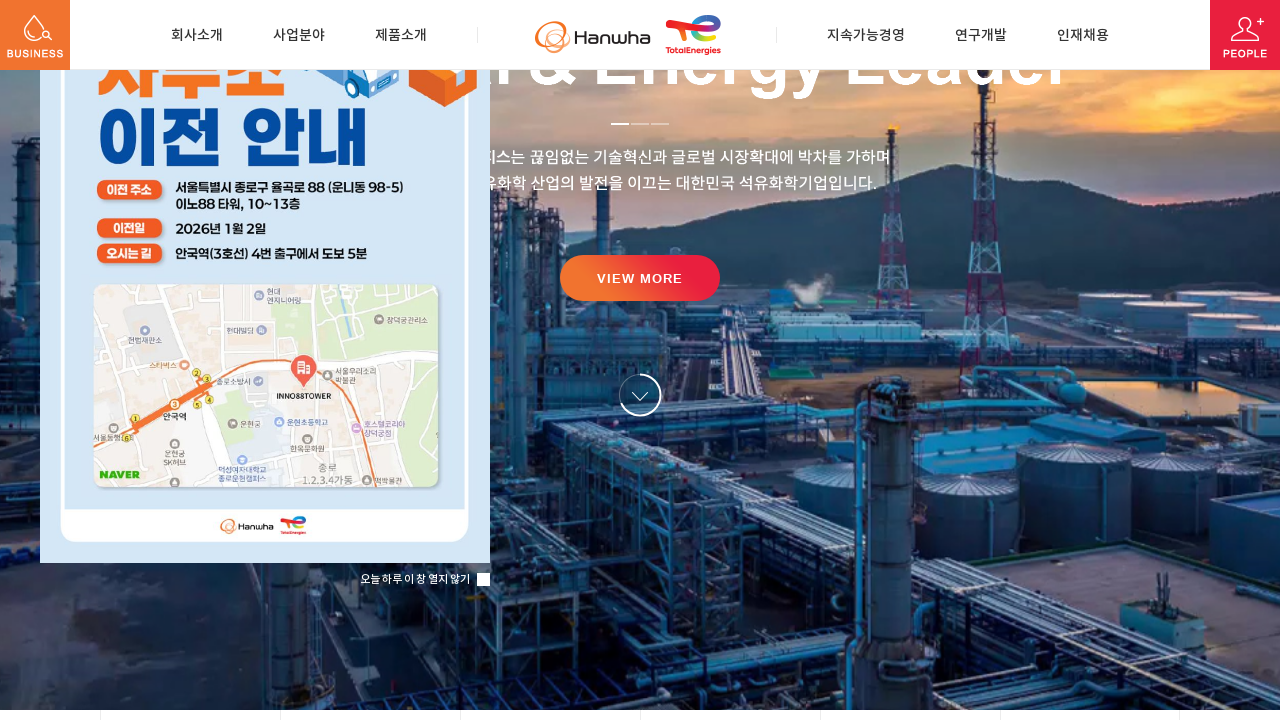

Scrolled down using mouse wheel
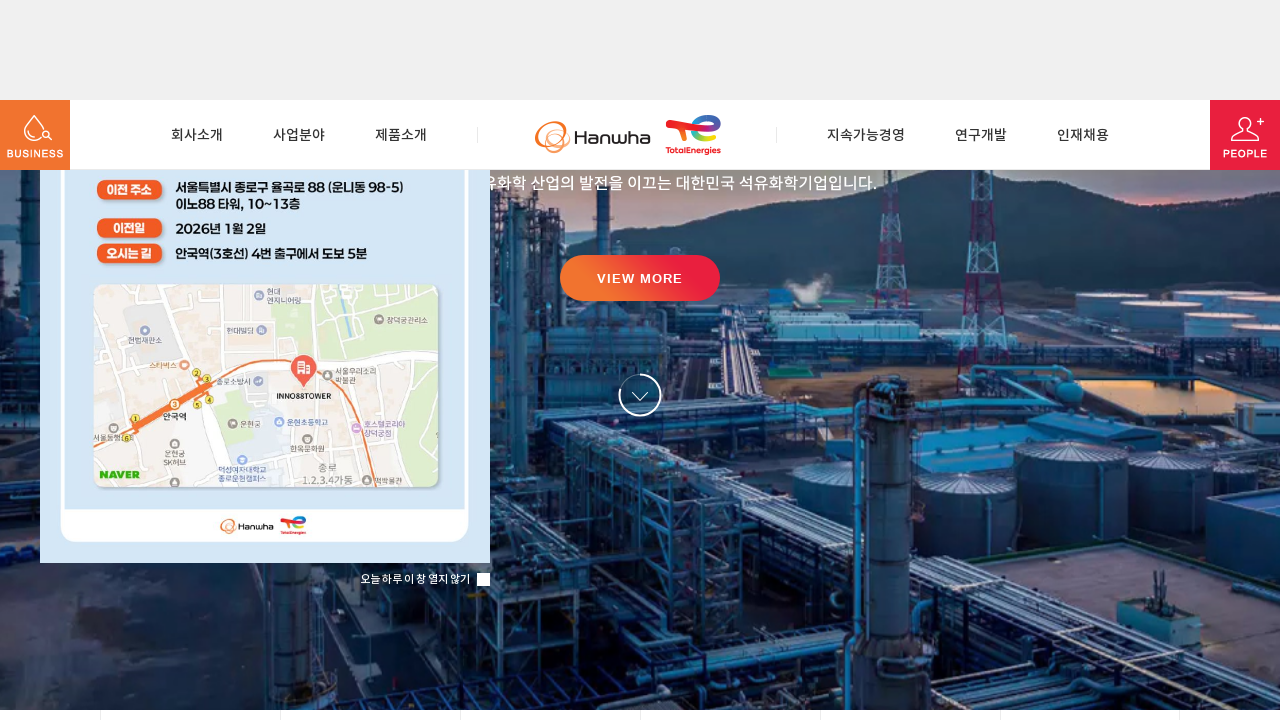

Scrolled down using keyboard arrow key
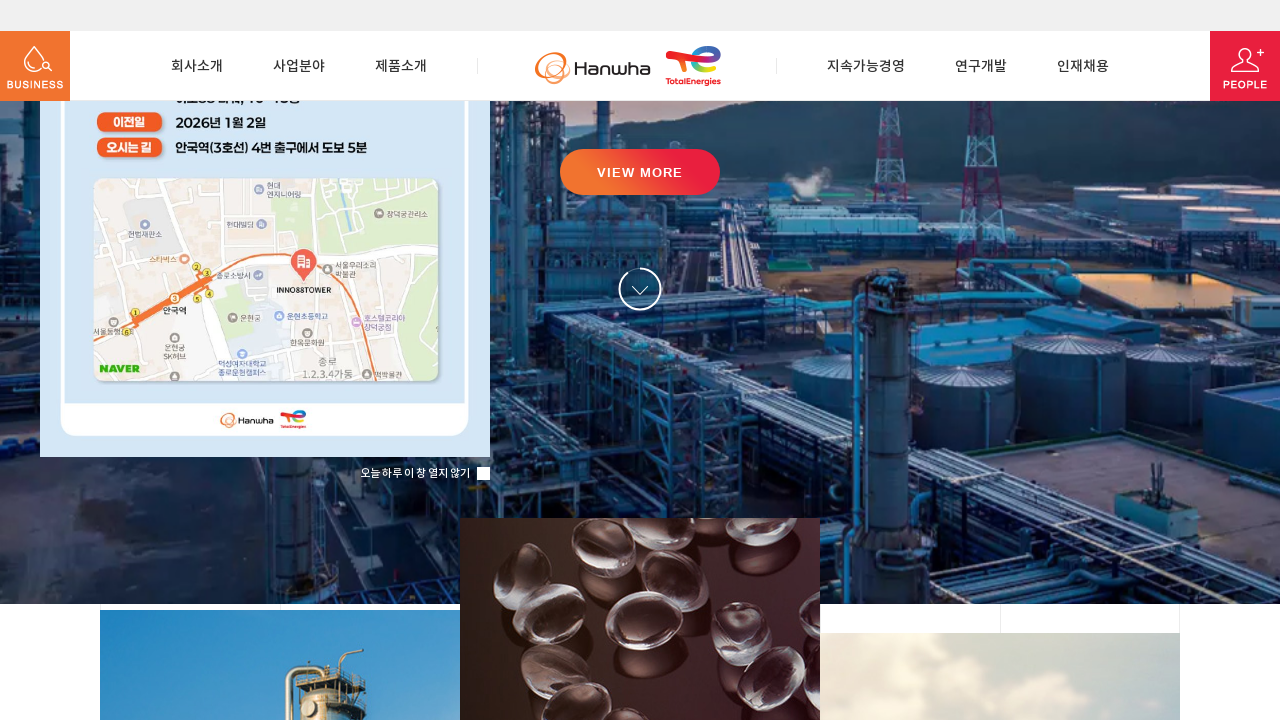

Scrolled down using mouse wheel
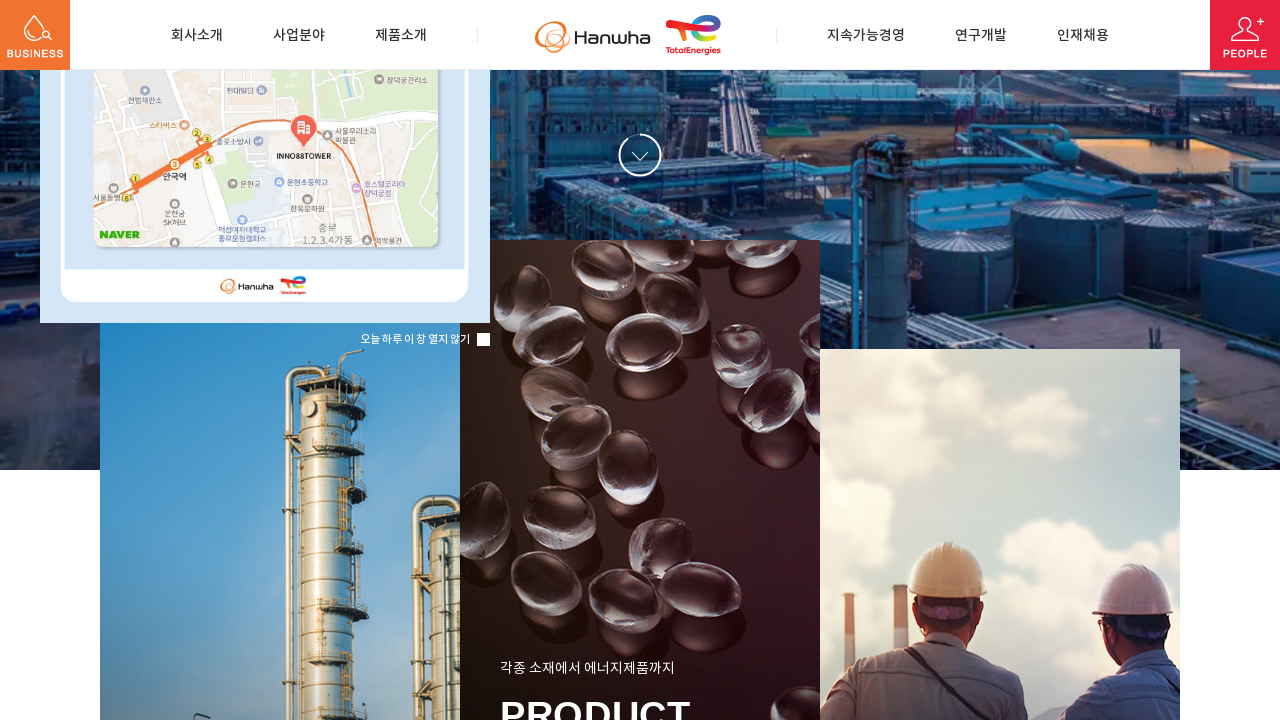

Scrolled down using mouse wheel
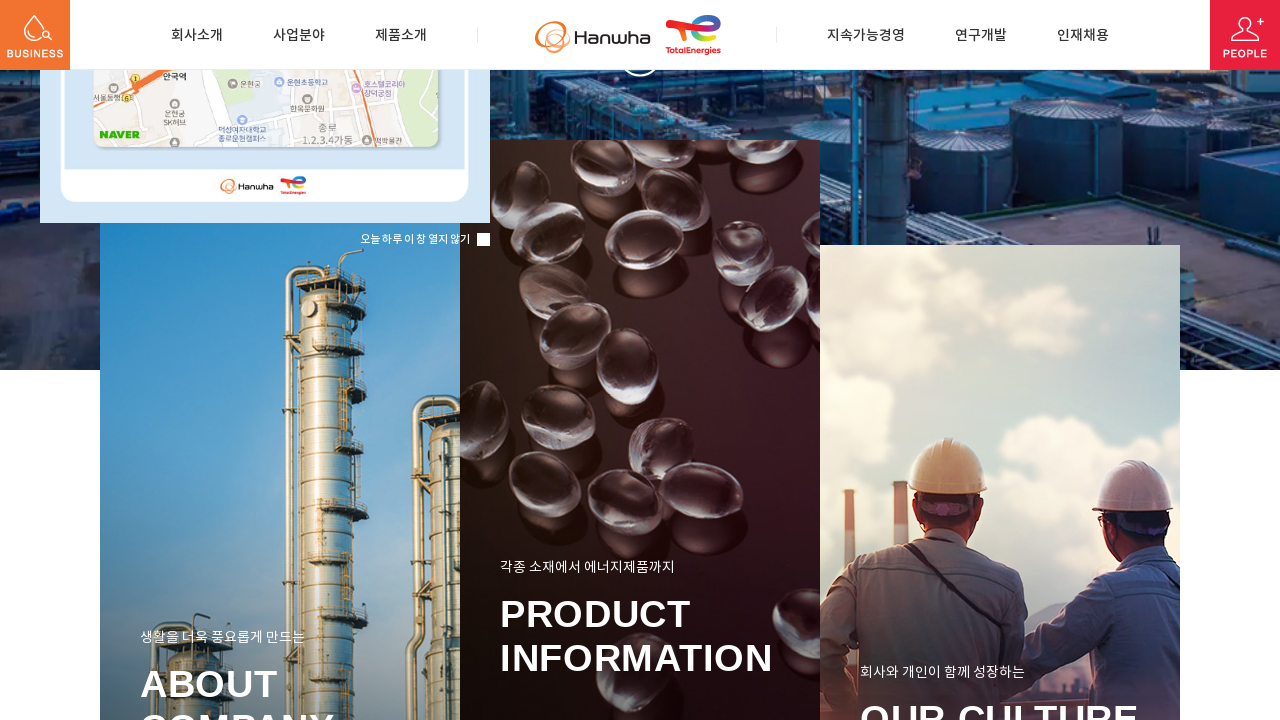

Scrolled down using mouse wheel
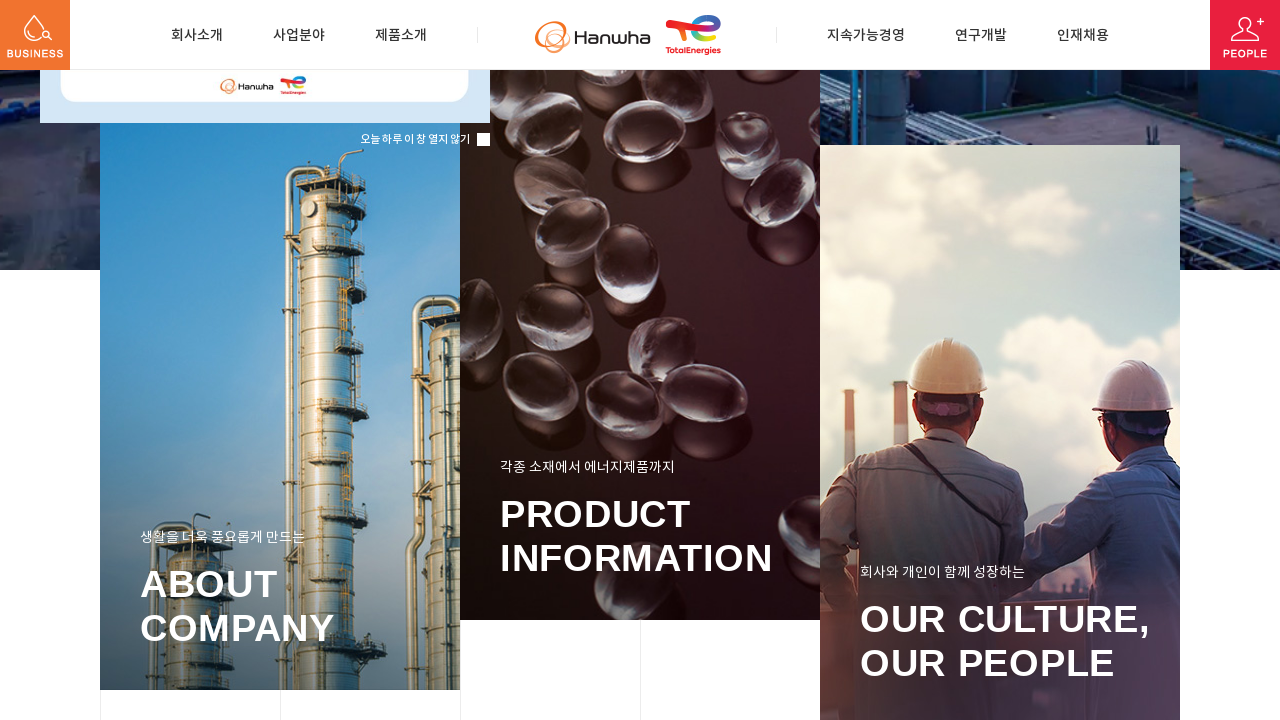

Clicked on 360° interactive content section at (640, 360) on #contents div >> internal:has-text="360\u02da \uc778\ud130\ub799\ud2f0\ube0c \uc
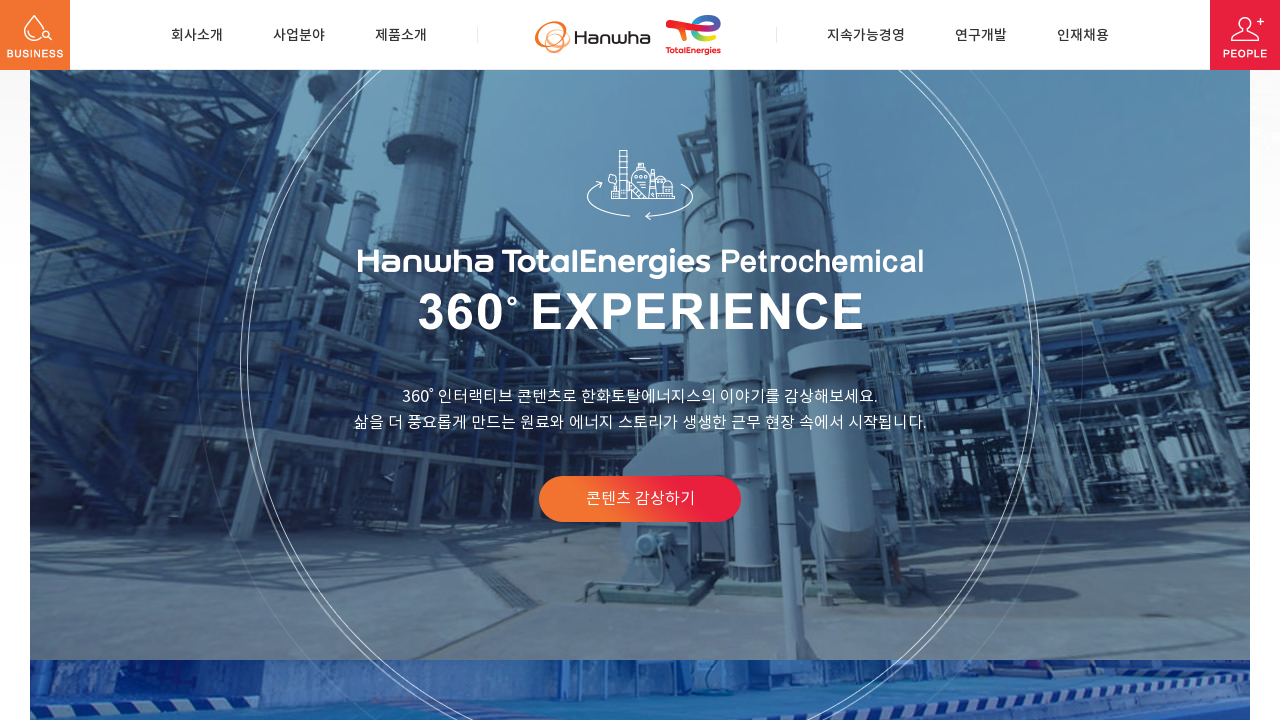

Clicked 'Watch content' link with right arrow at (640, 499) on internal:role=link[name="콘텐츠 감상하기 오른쪽 화살표"i]
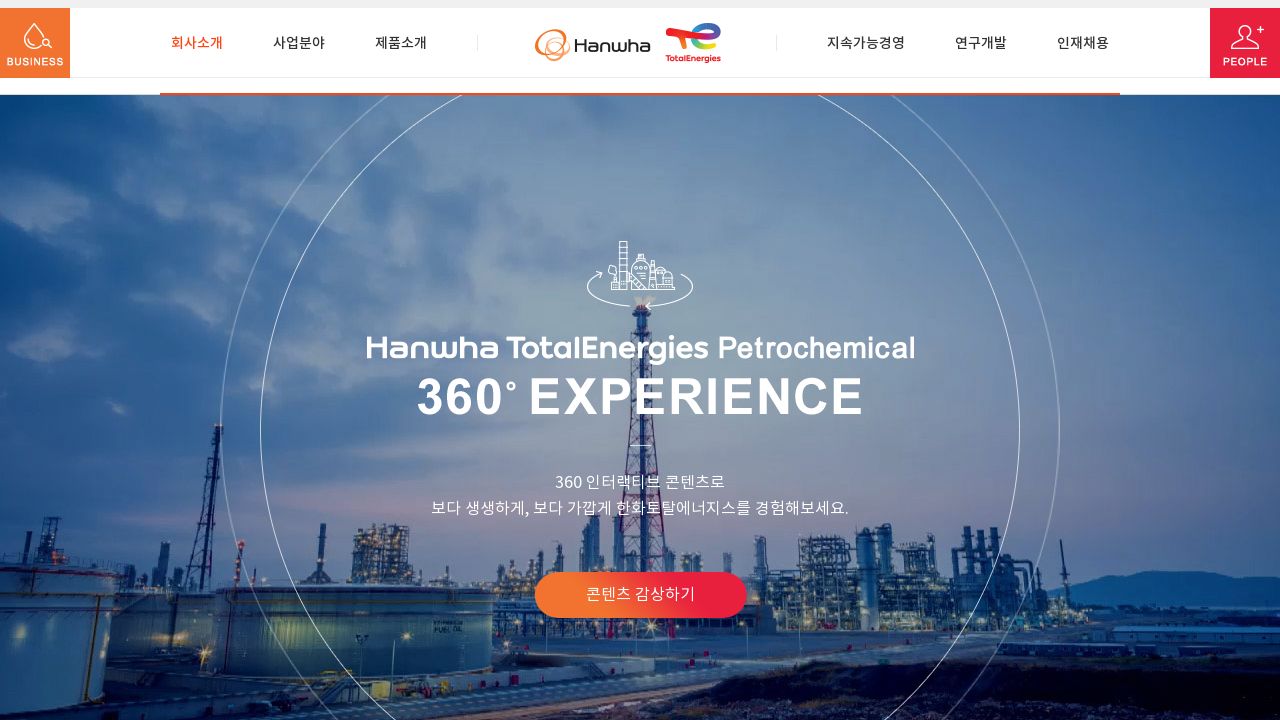

Clicked HD/SD content link at (640, 569) on internal:role=link[name="콘텐츠 감상하기 HD SD"i]
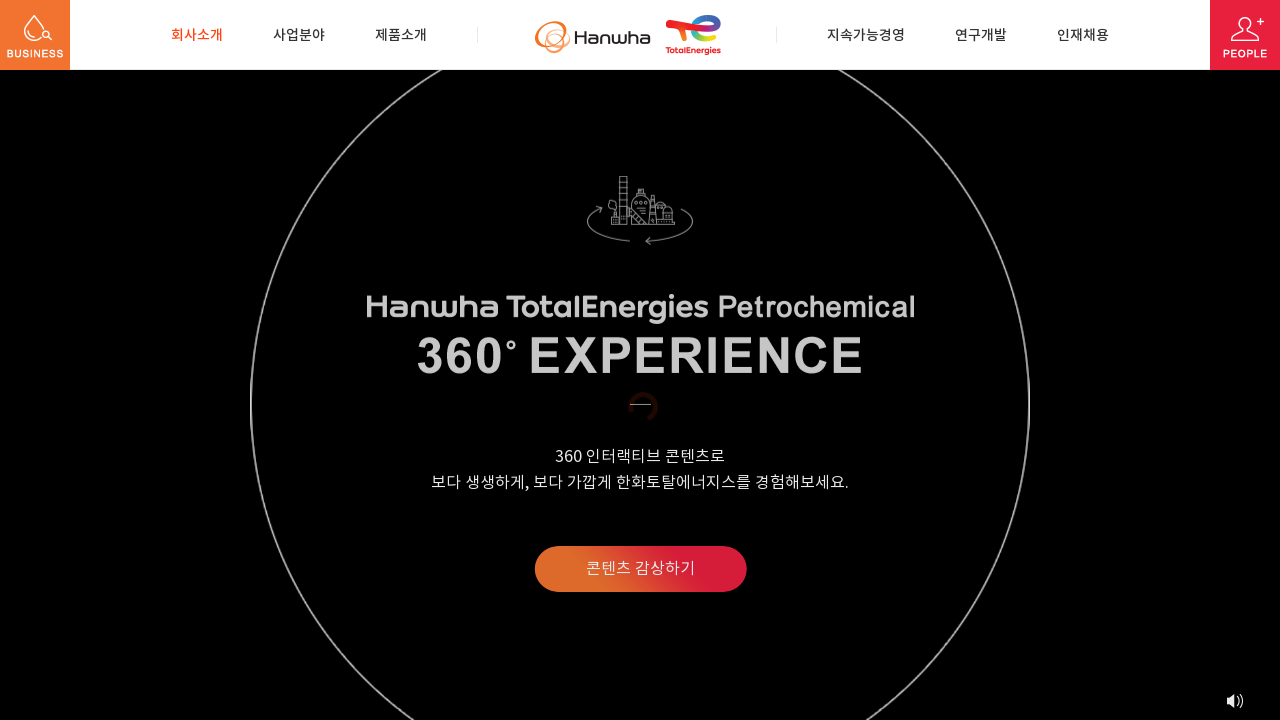

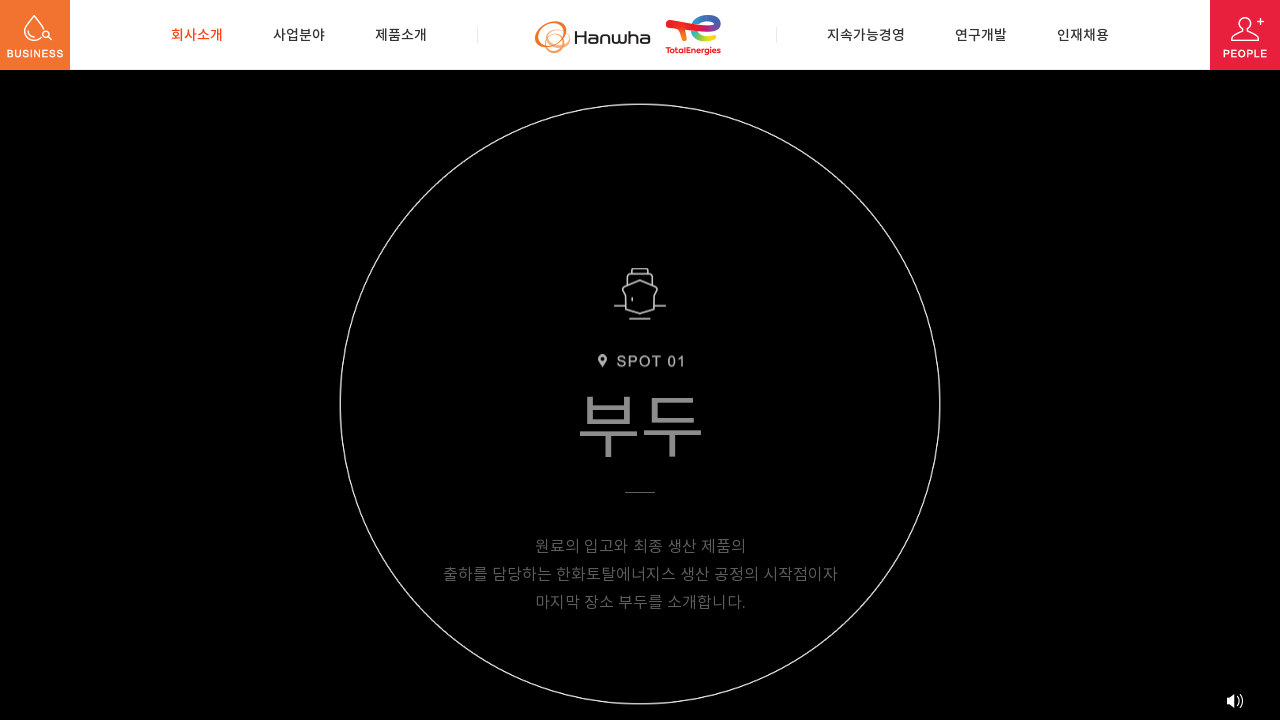